Tests A/B test opt-out by first visiting the base URL, adding an opt-out cookie, then navigating to the AB test page and verifying the opt-out heading is displayed.

Starting URL: http://the-internet.herokuapp.com

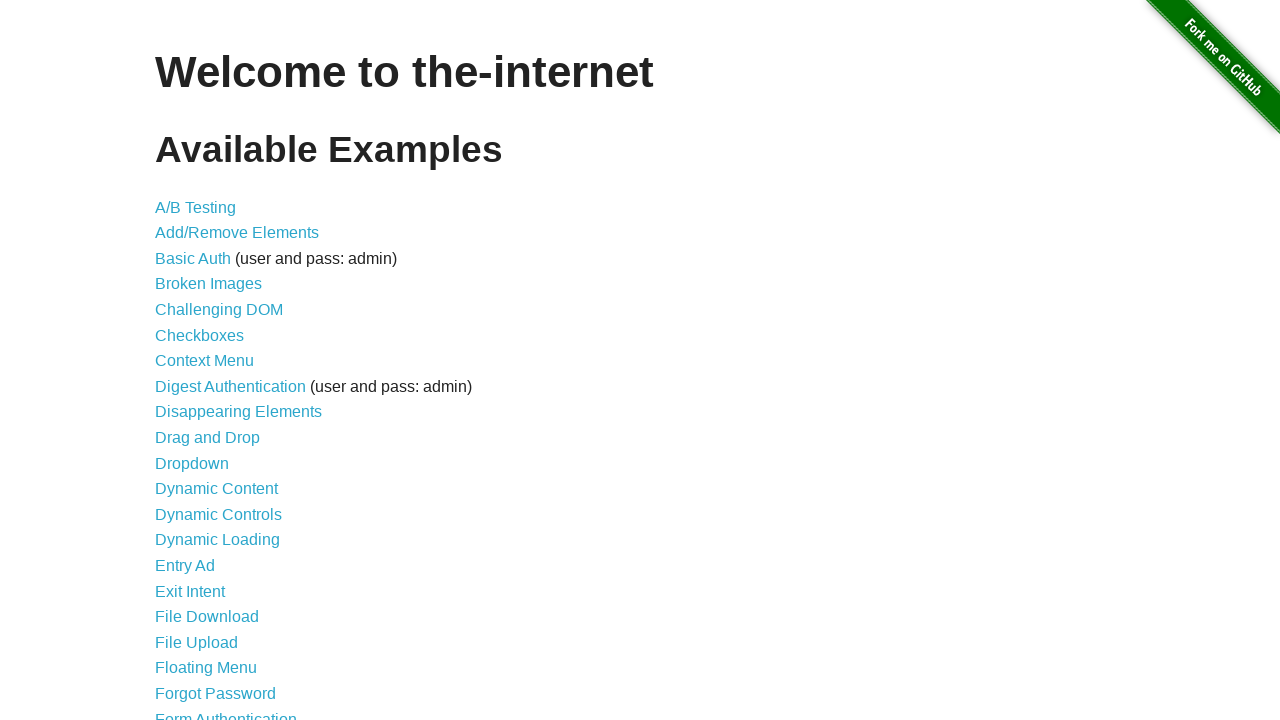

Added optimizelyOptOut cookie to opt out of A/B test
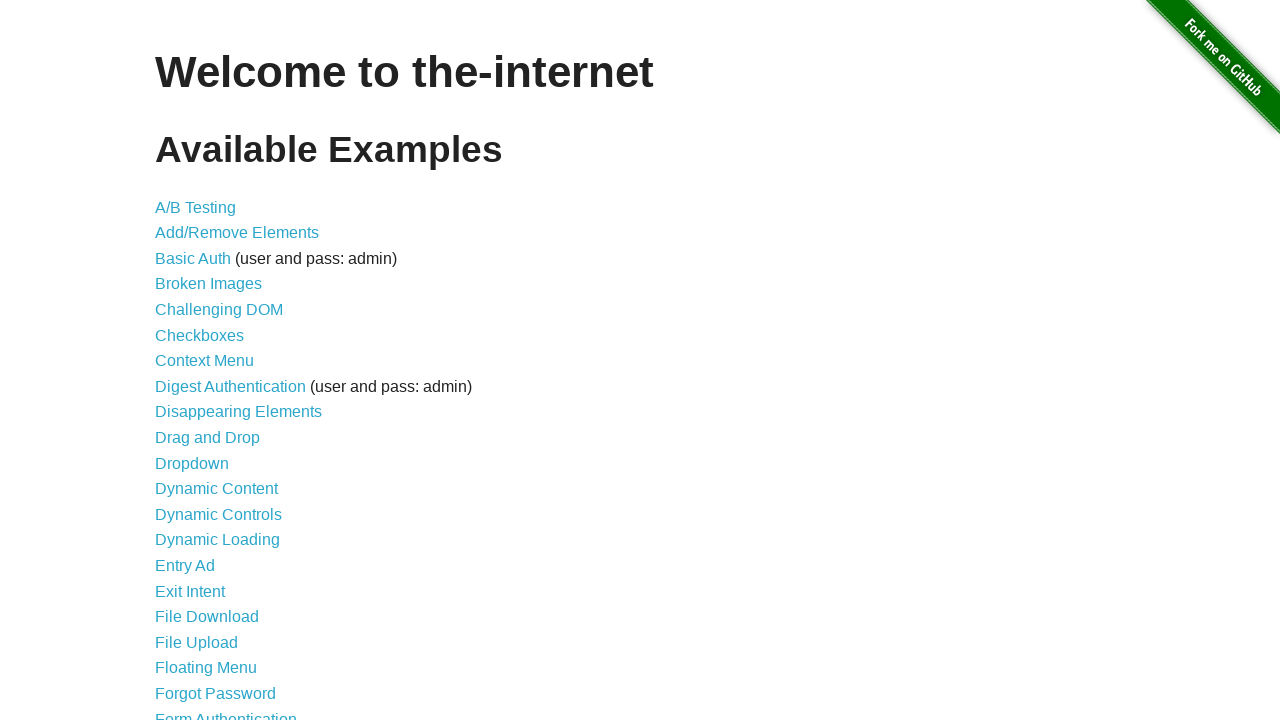

Navigated to A/B test page
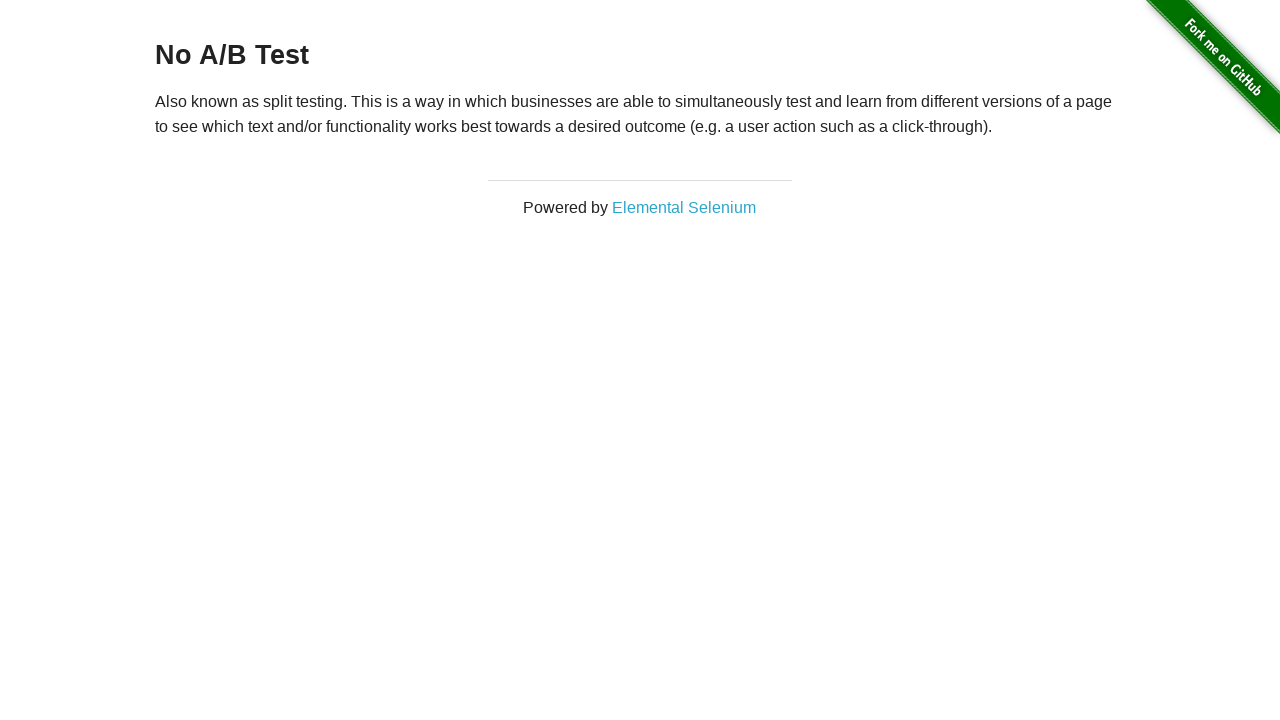

Waited for h3 heading to load
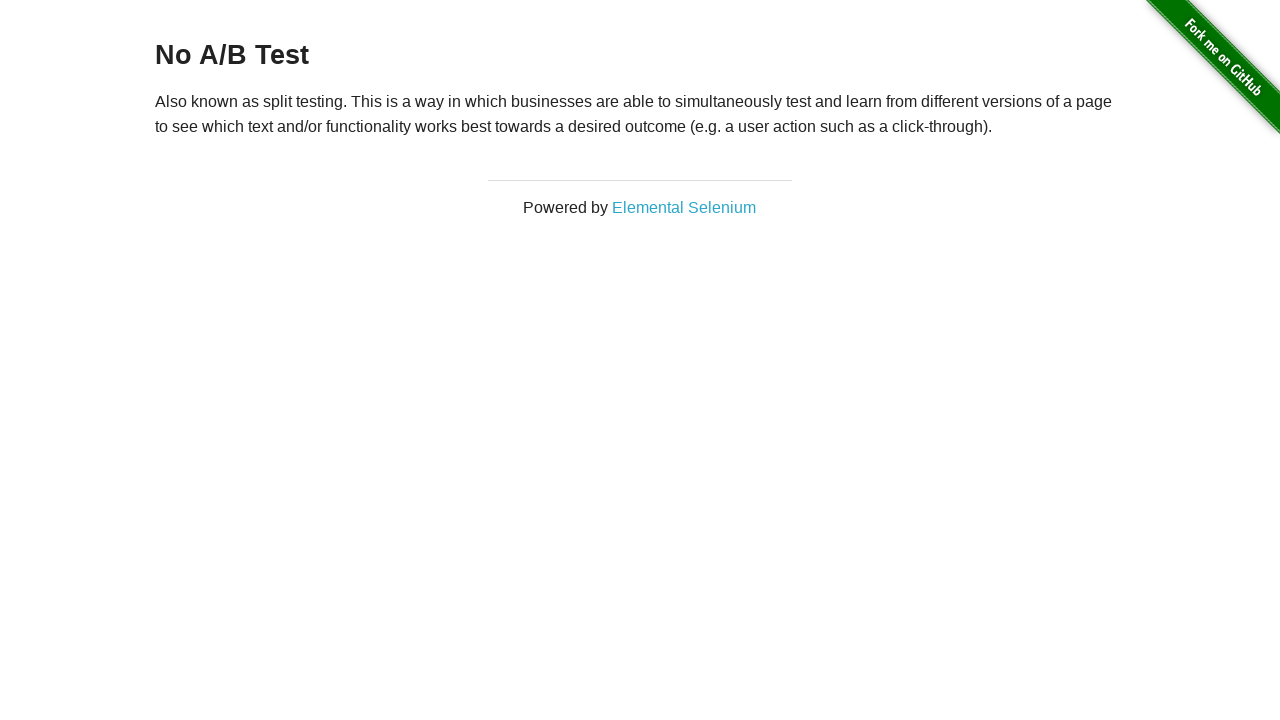

Retrieved heading text: 'No A/B Test'
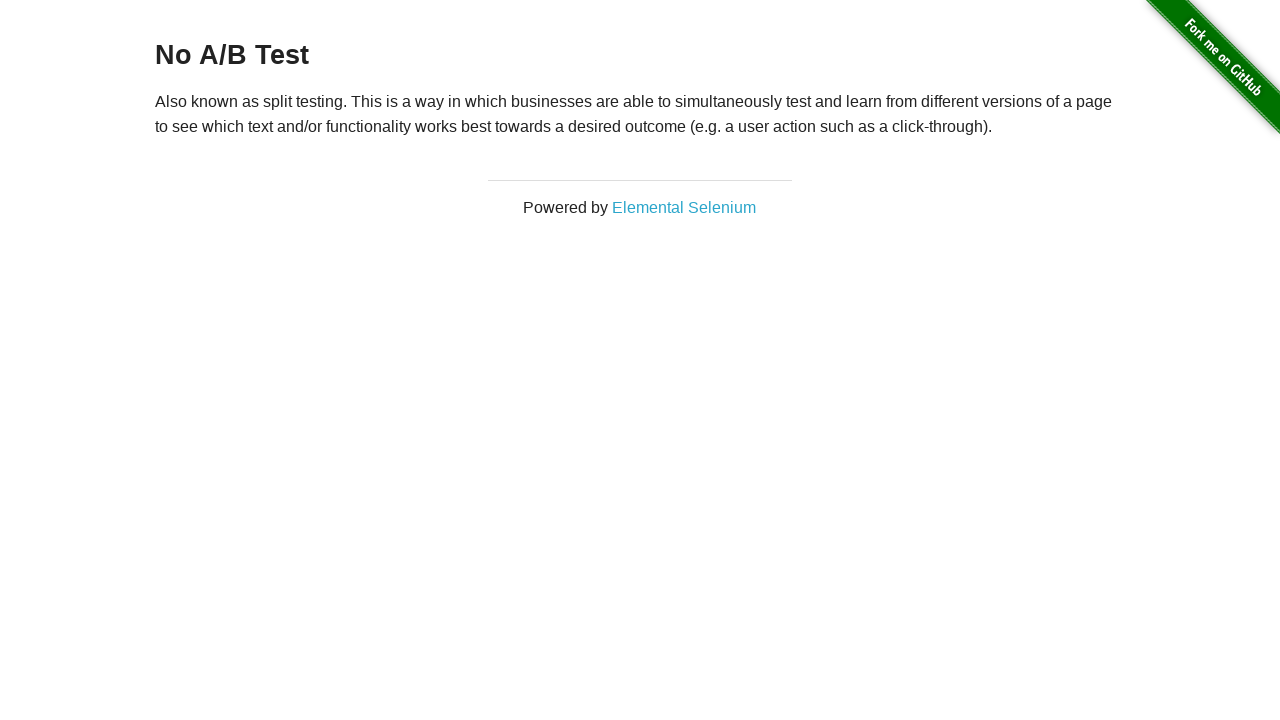

Verified heading starts with 'No A/B Test' - opt-out successful
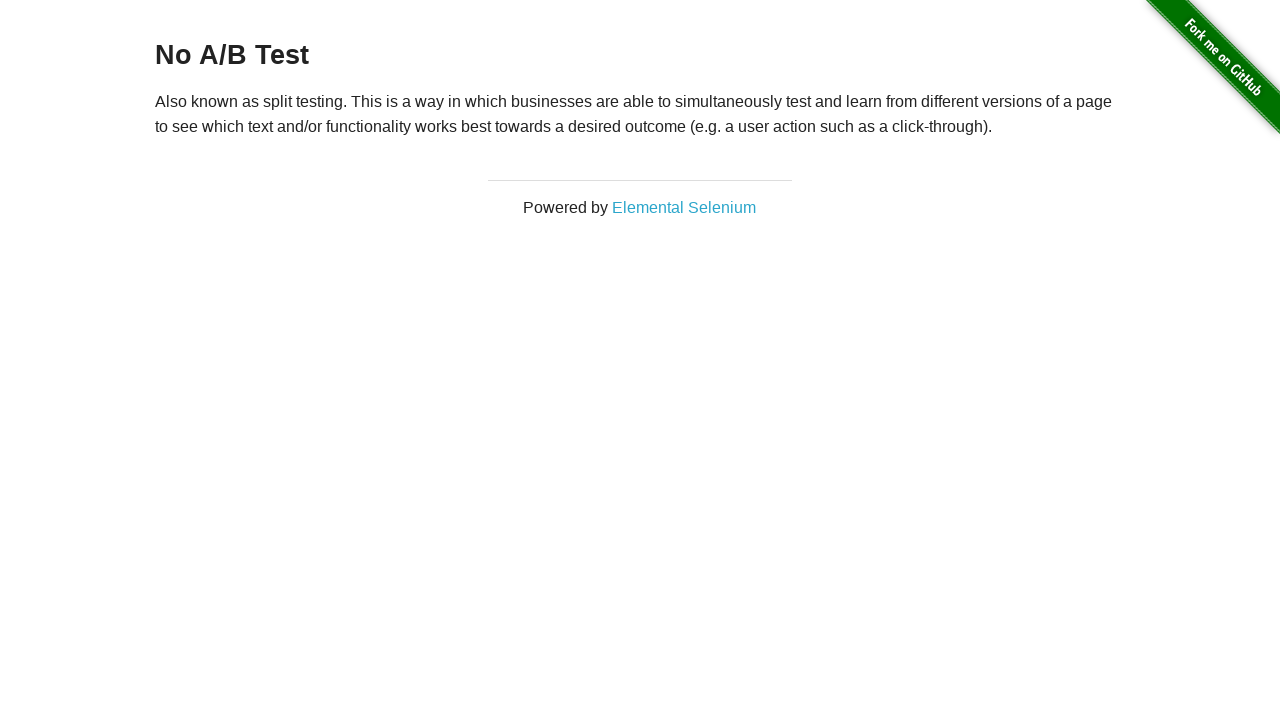

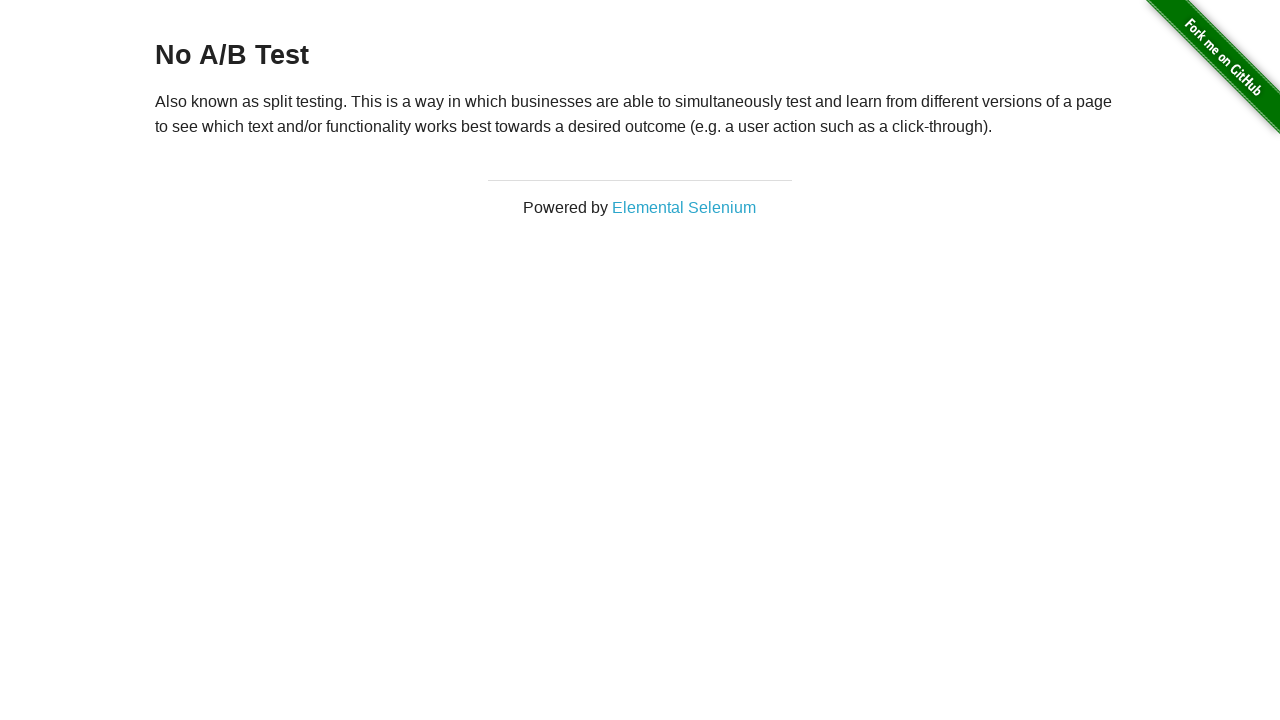